Tests the HL7 TriggerEvents documentation page by navigating to an ADT_A01 event page and verifying that the title and description elements are present and contain expected content.

Starting URL: https://hl7-definition.caristix.com/v2/HL7v2.3/TriggerEvents/ADT_A01

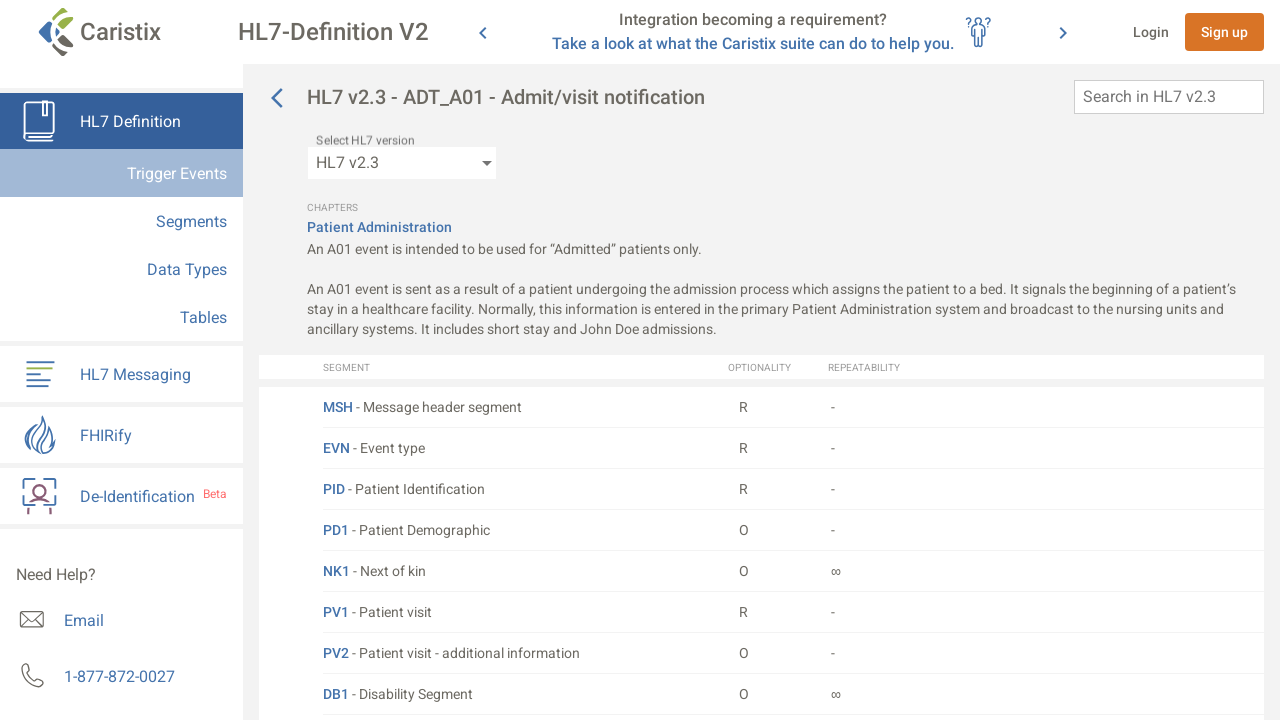

Waited for h2 element to load on ADT_A01 page
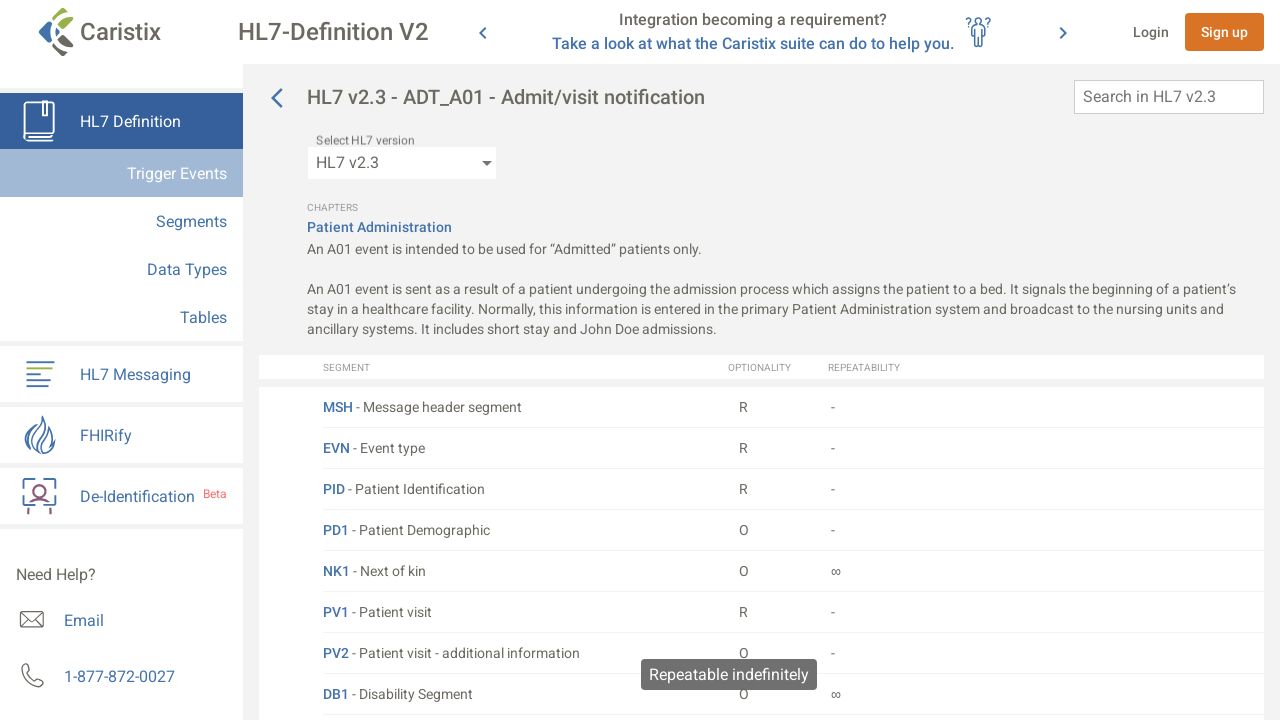

Waited 2 seconds for dynamic content to load
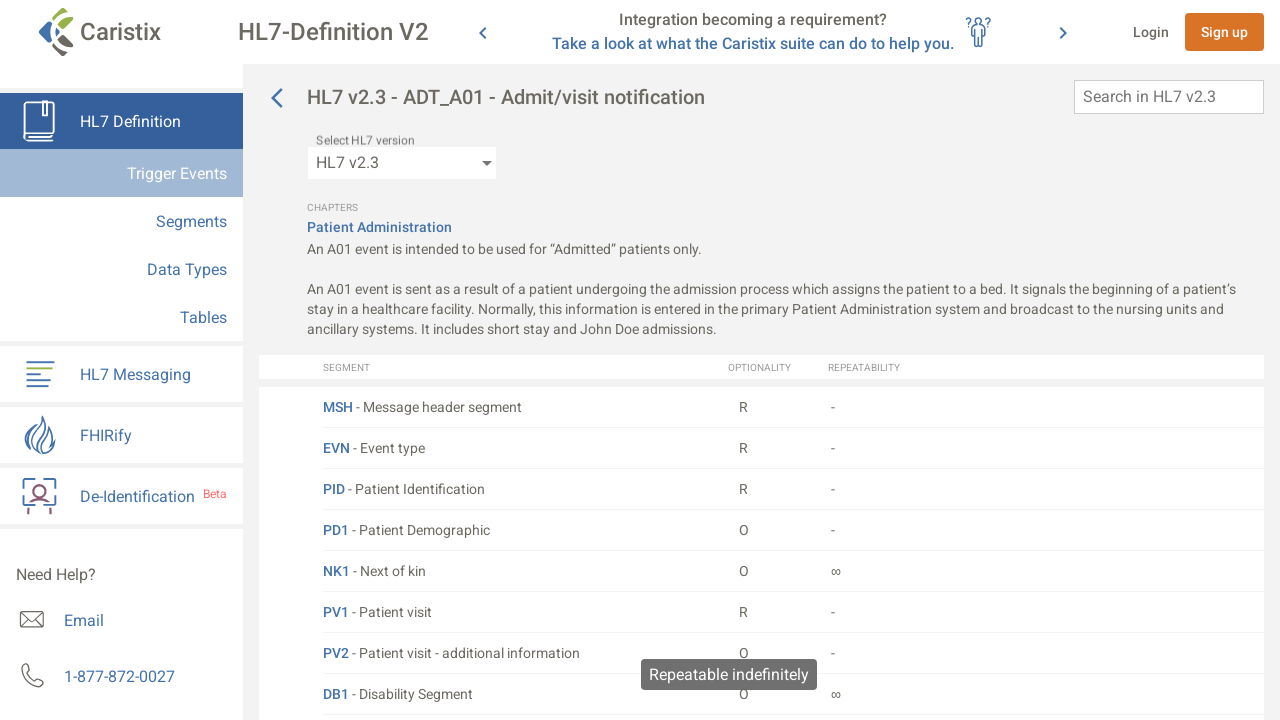

Located title element with class h2.cx-h2.content-header-title-centered
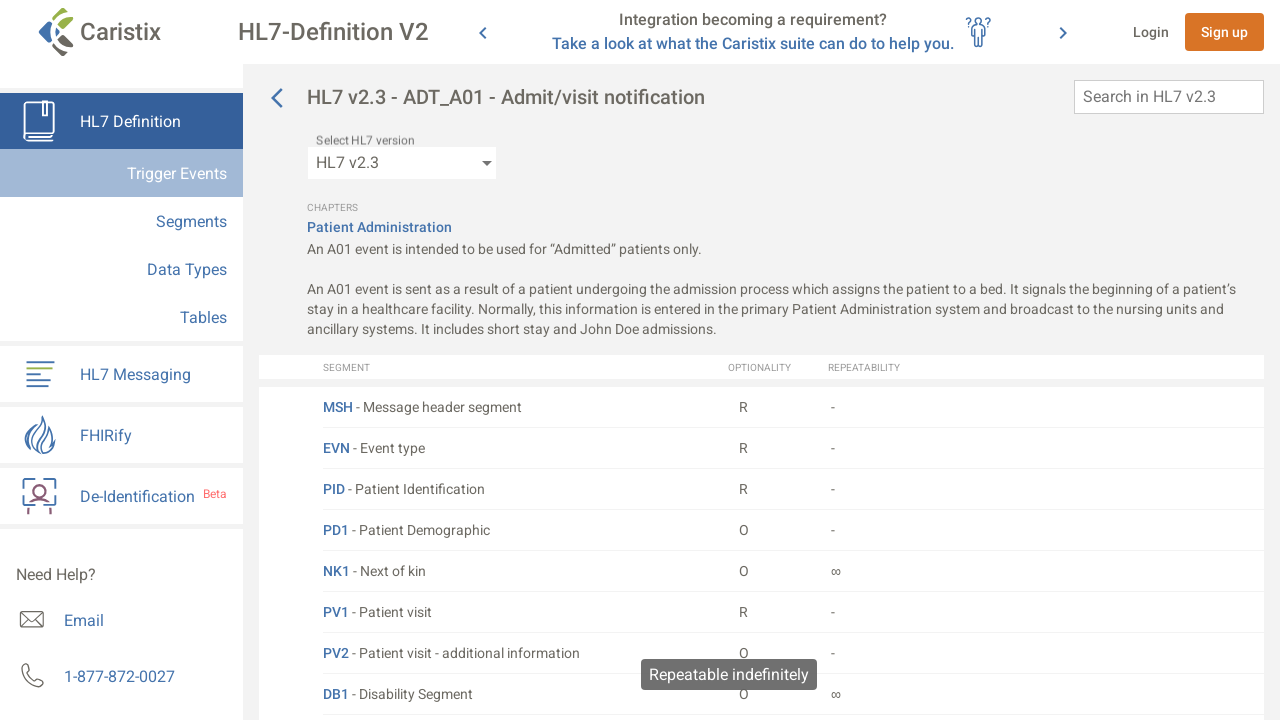

Title element became visible
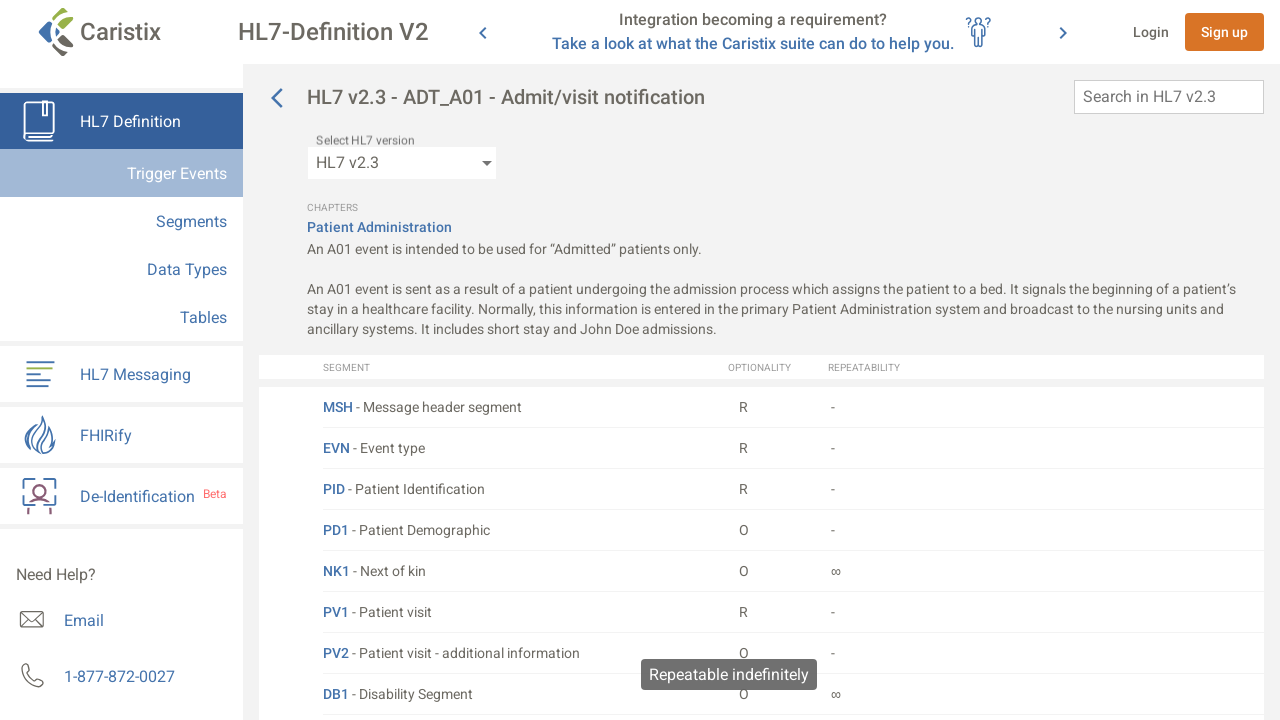

Extracted title text: HL7 v2.3 - ADT_A01 - Admit/visit notification
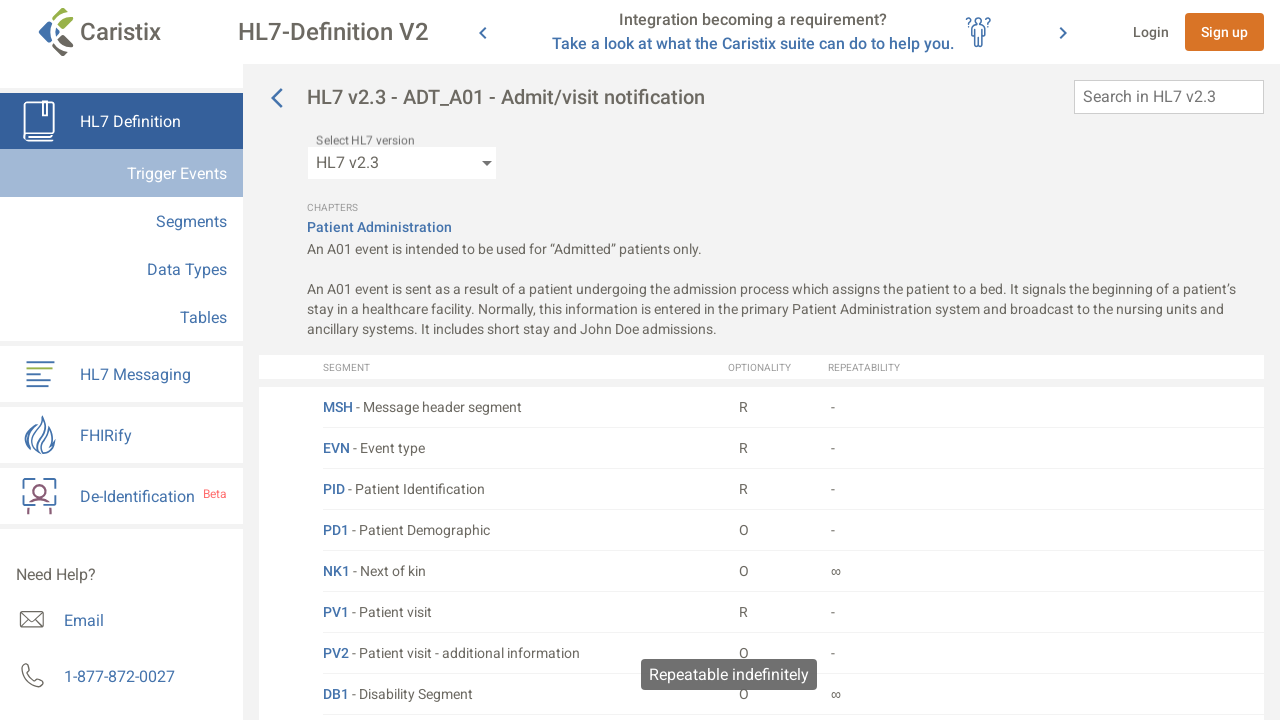

Asserted that title contains 'HL7'
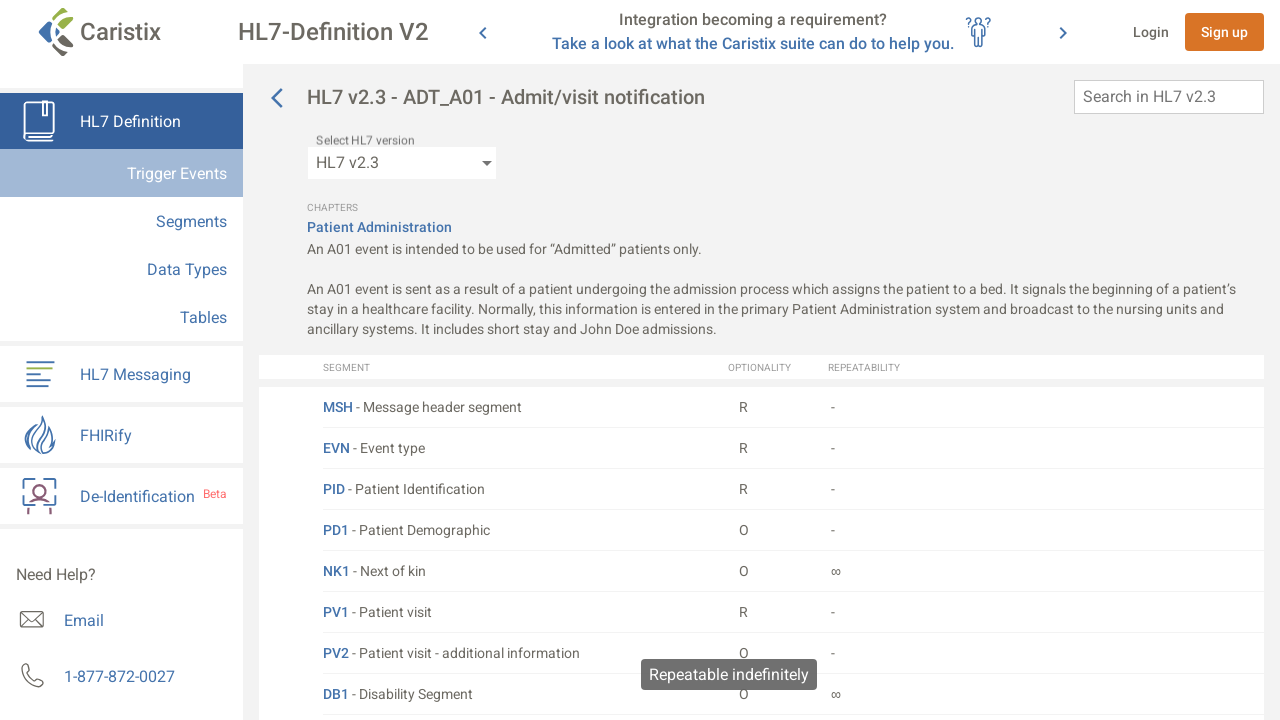

Asserted that title contains 'ADT_A01' trigger event code
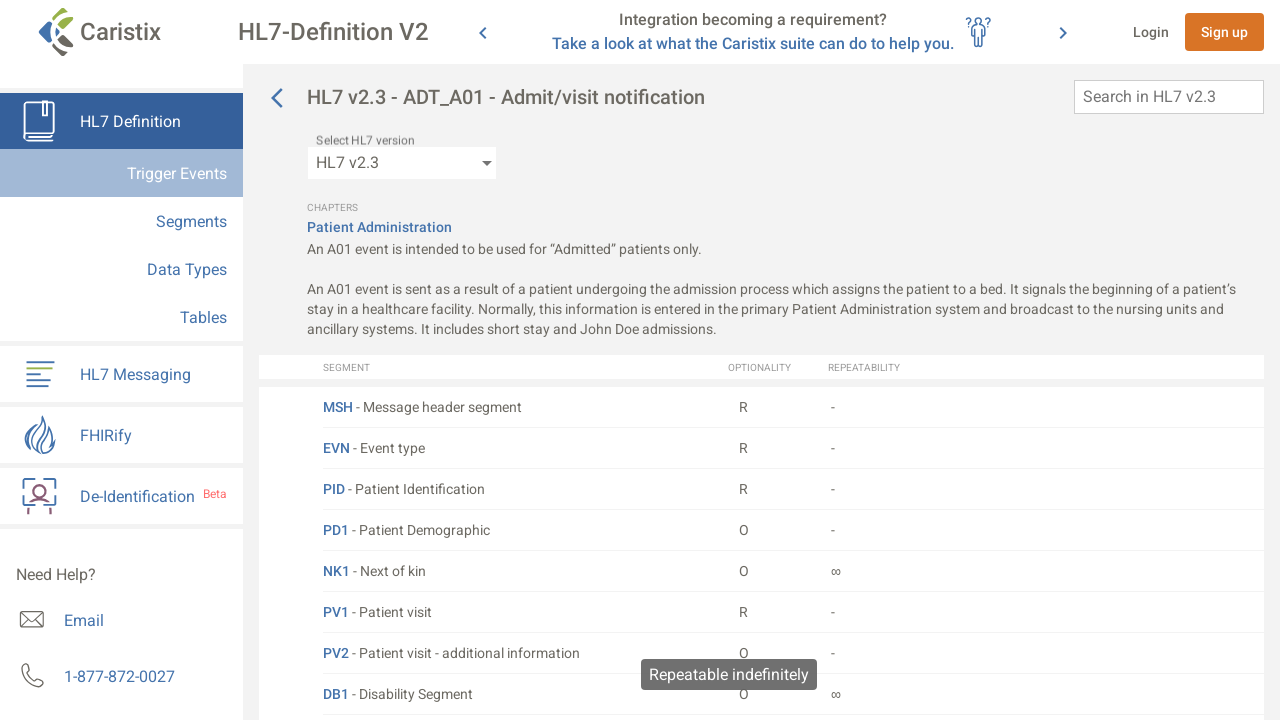

Located description element with class span.cx-body.text--preserve-paragraphs
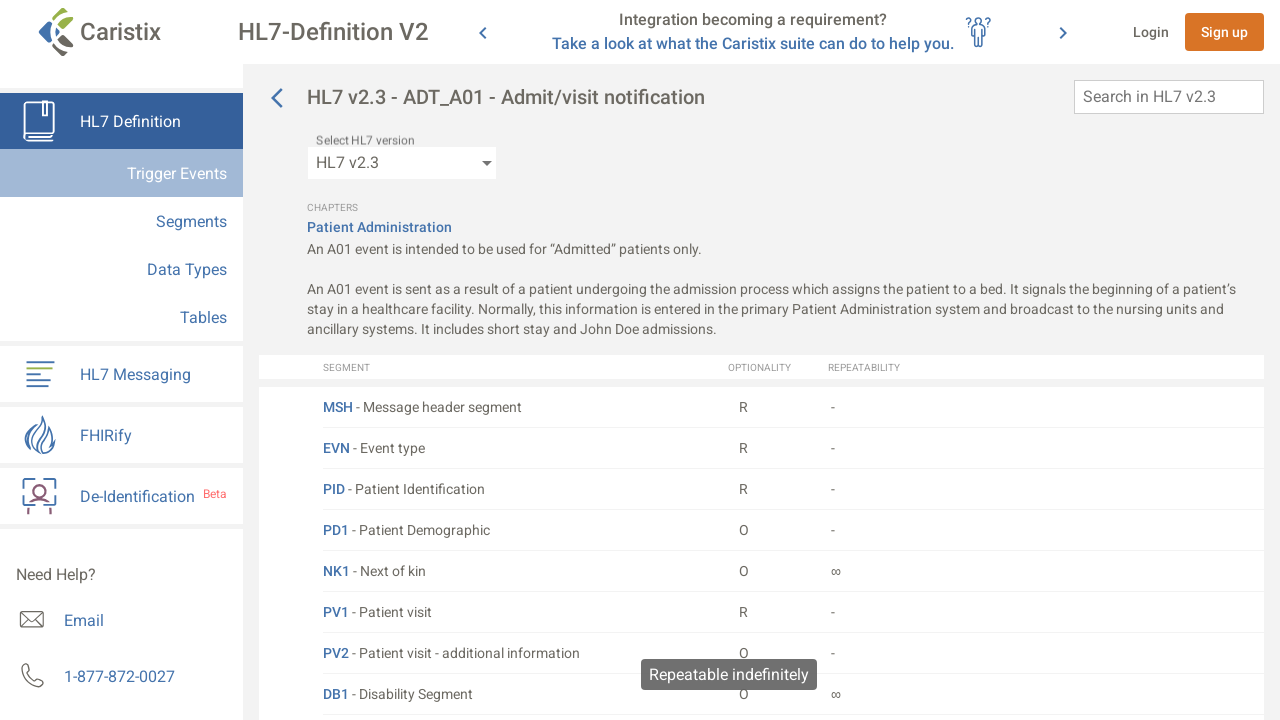

Description element became visible
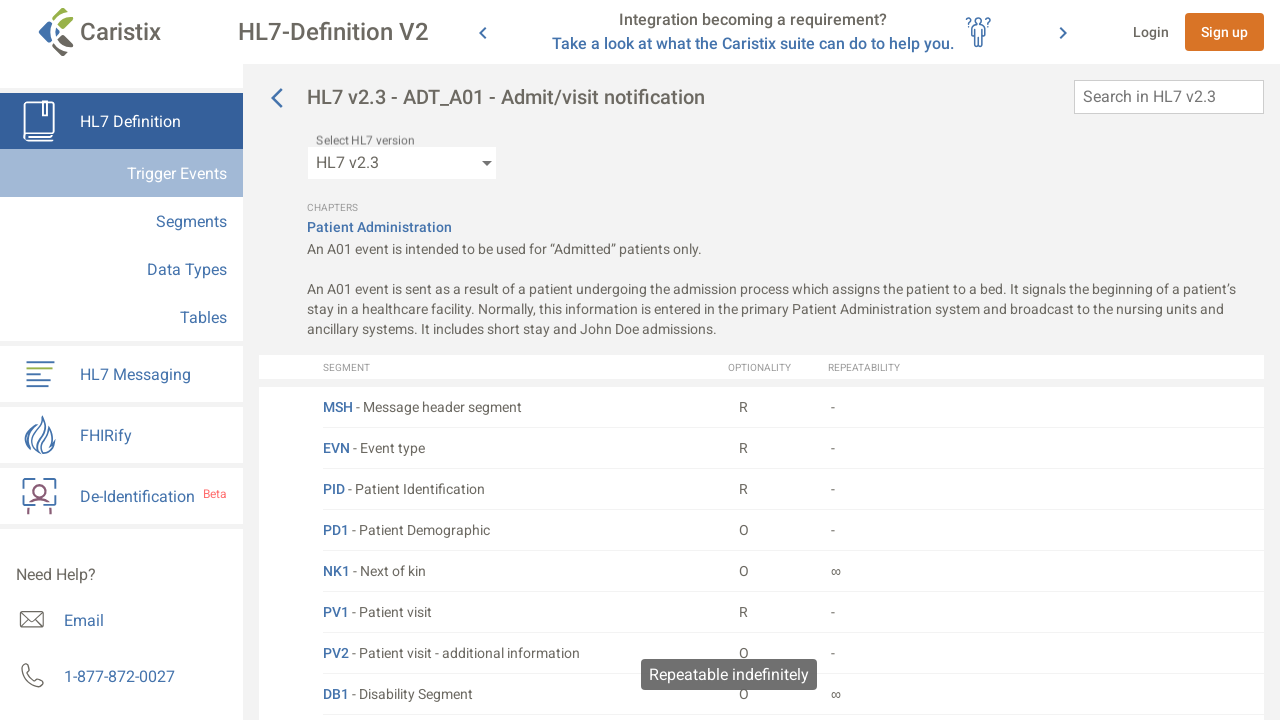

Extracted description text (448 characters)
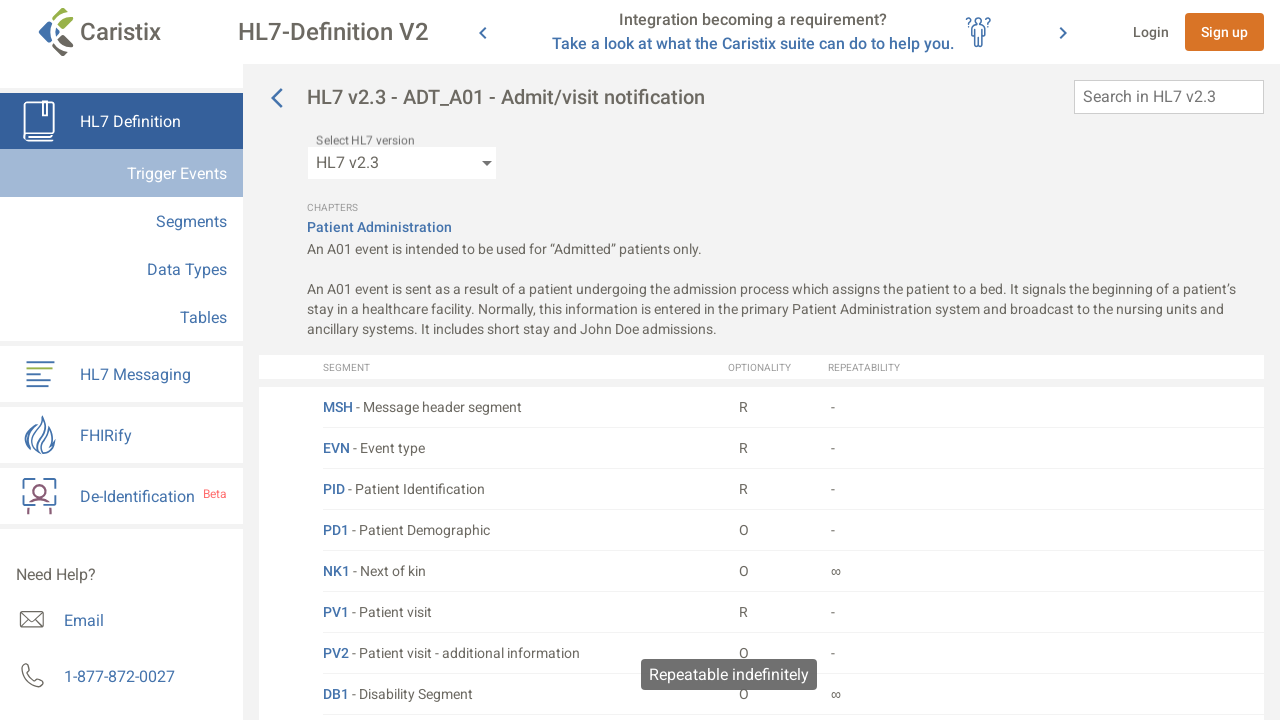

Asserted that description contains meaningful content (>50 characters)
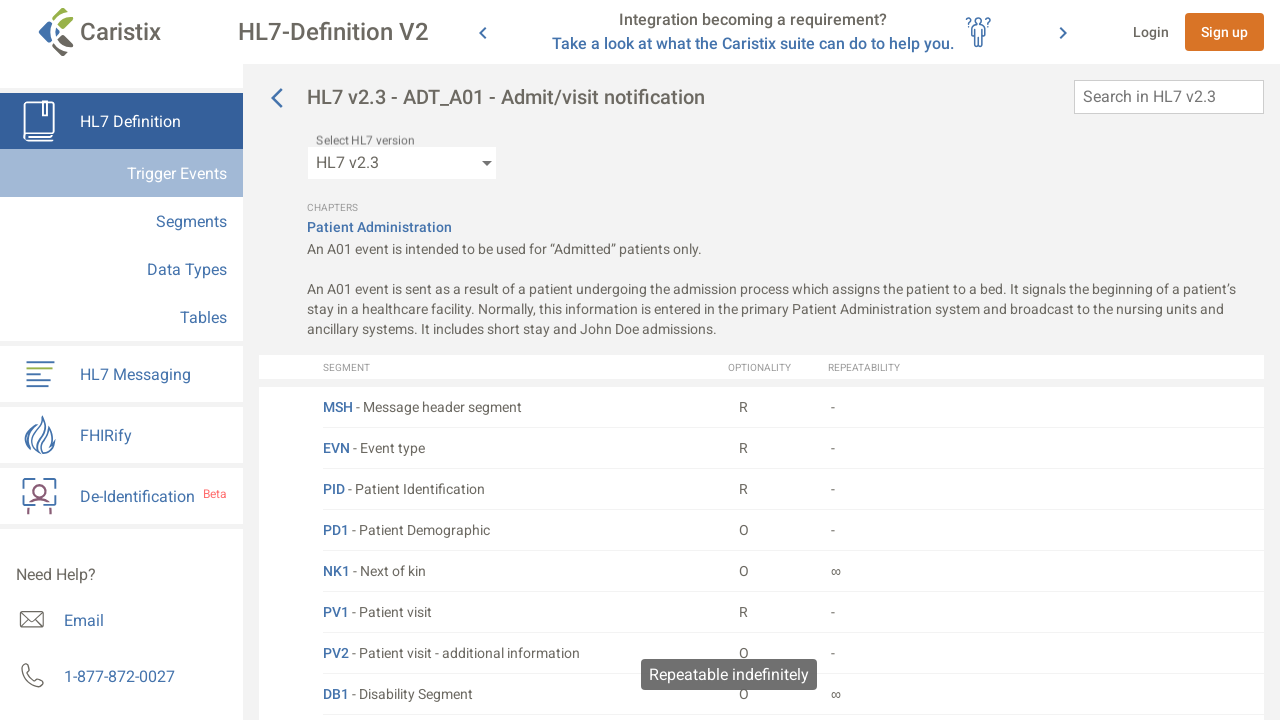

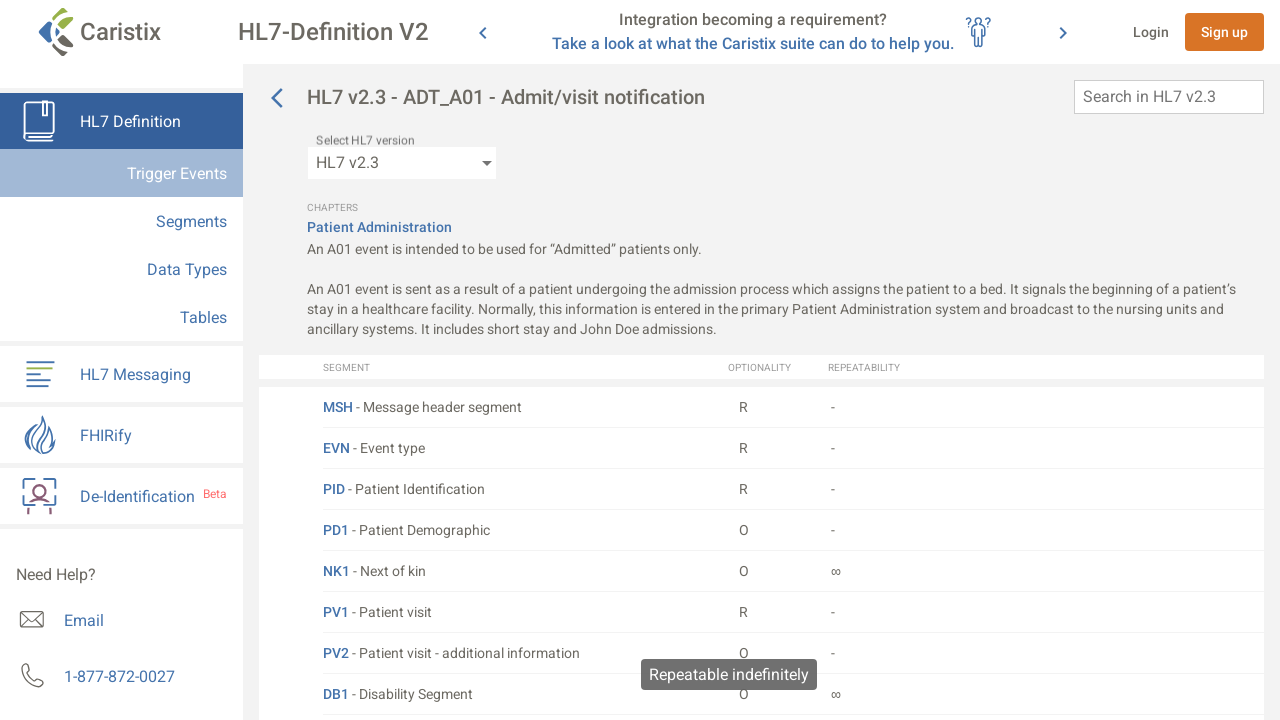